Tests the anime news website filter functionality by clicking on Anime, Manga, and News filter options to refine the news feed display.

Starting URL: https://www.animenewsnetwork.com/

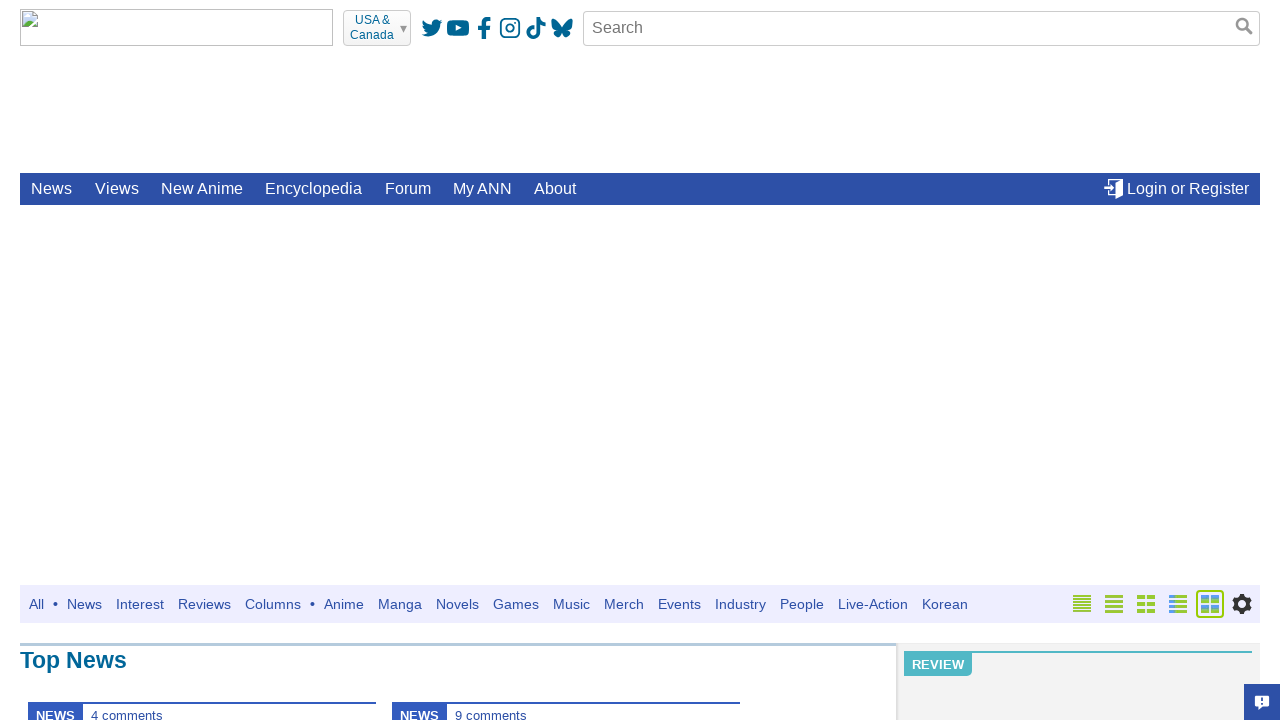

Waited for Anime filter option to be available
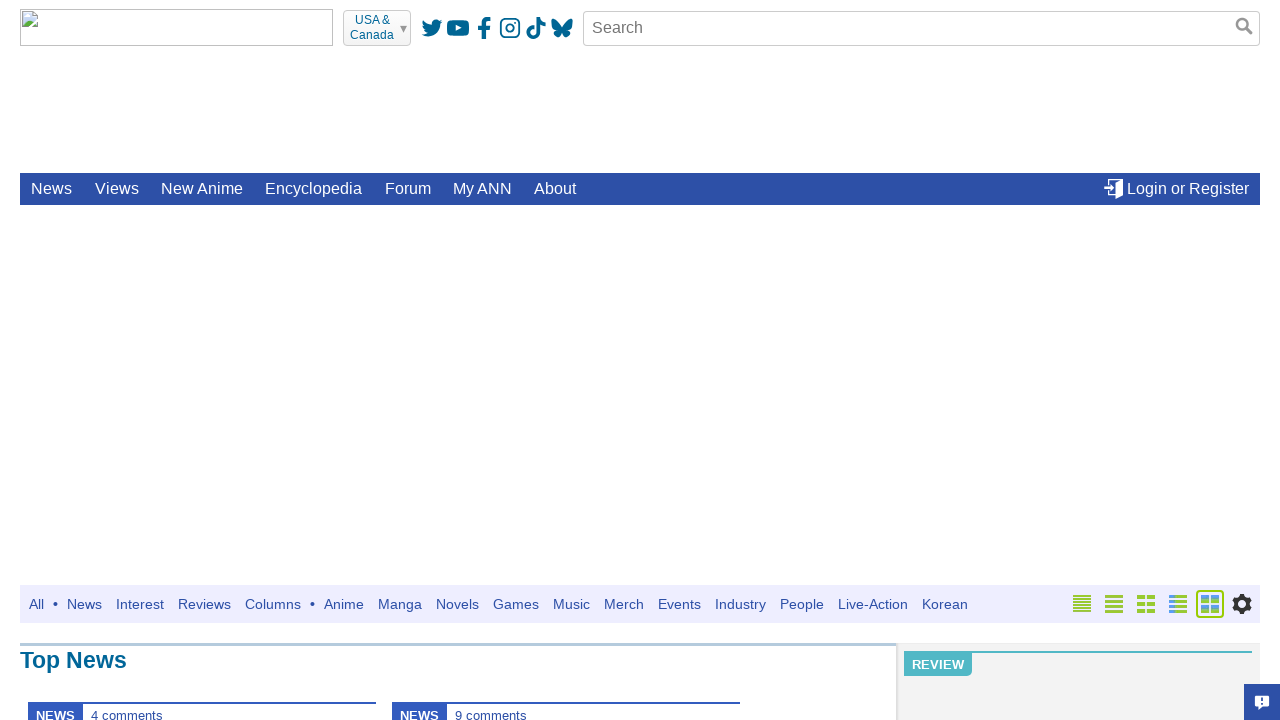

Clicked on Anime filter option at (344, 604) on xpath=//span[text()='Anime']
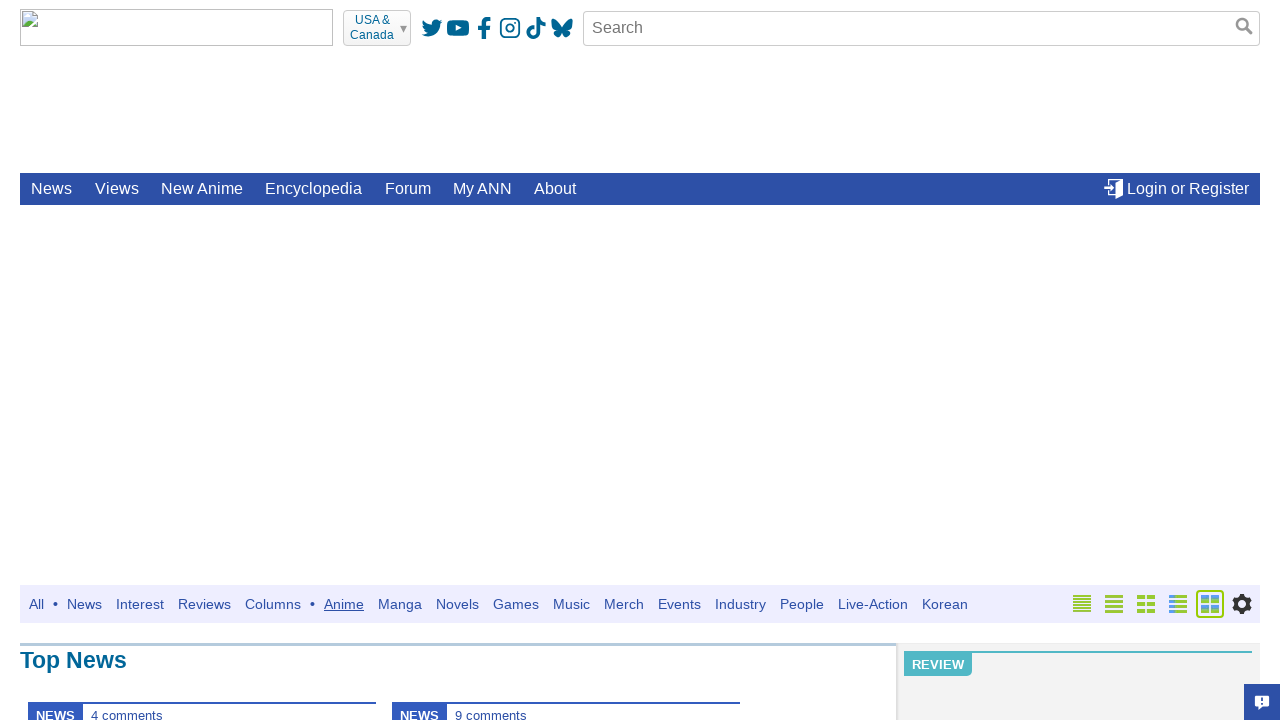

Clicked on Manga filter option at (400, 604) on xpath=//span[text()='Manga']
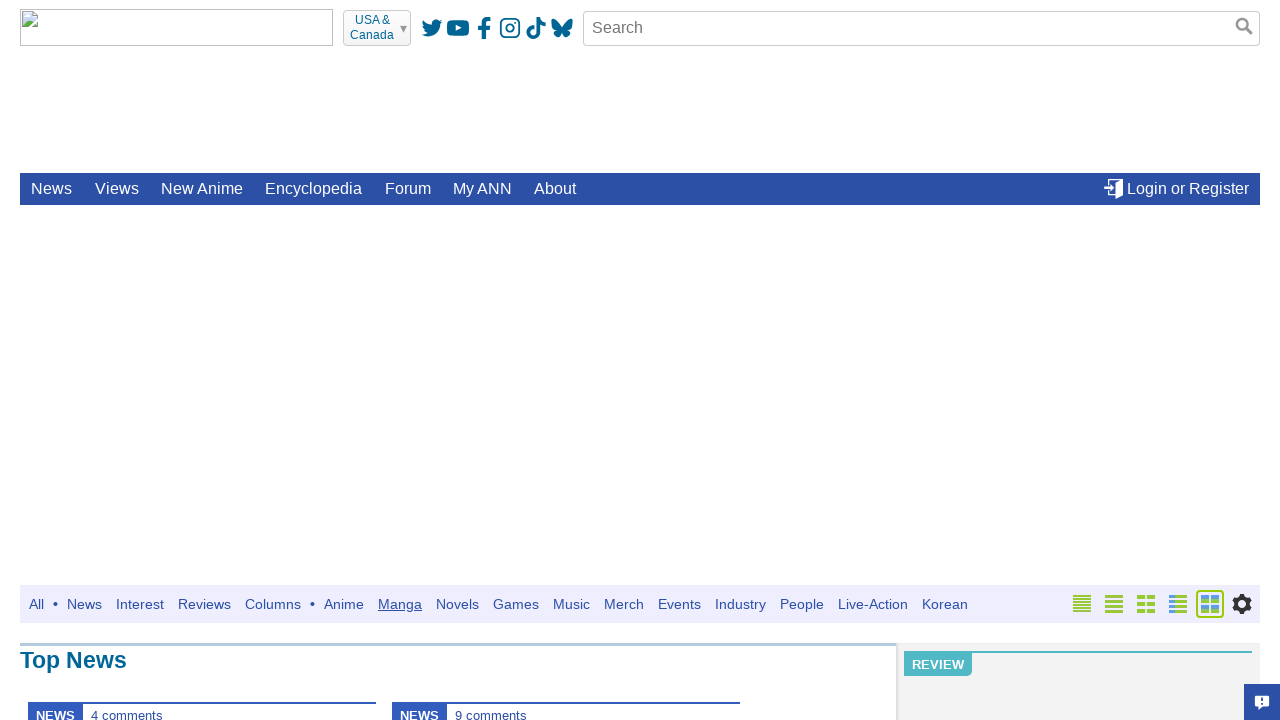

Clicked on News filter option at (84, 604) on xpath=//span/span[text()='News']
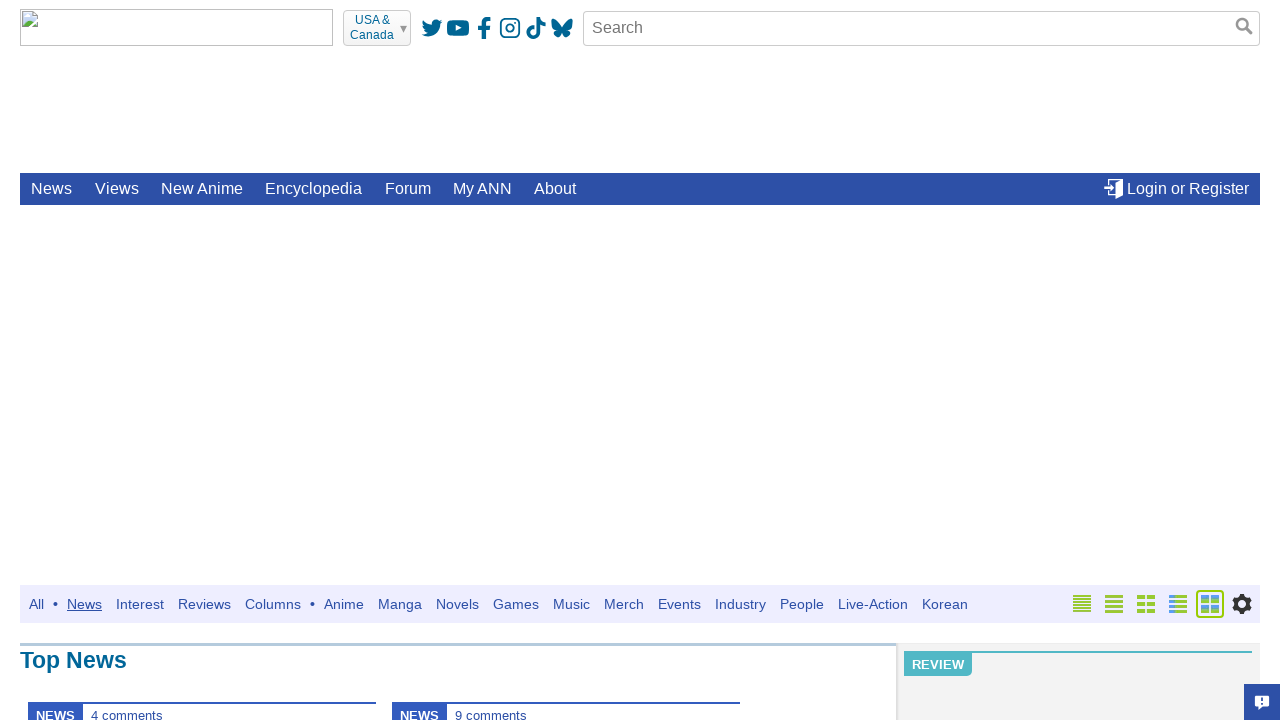

News feed updated with filtered results
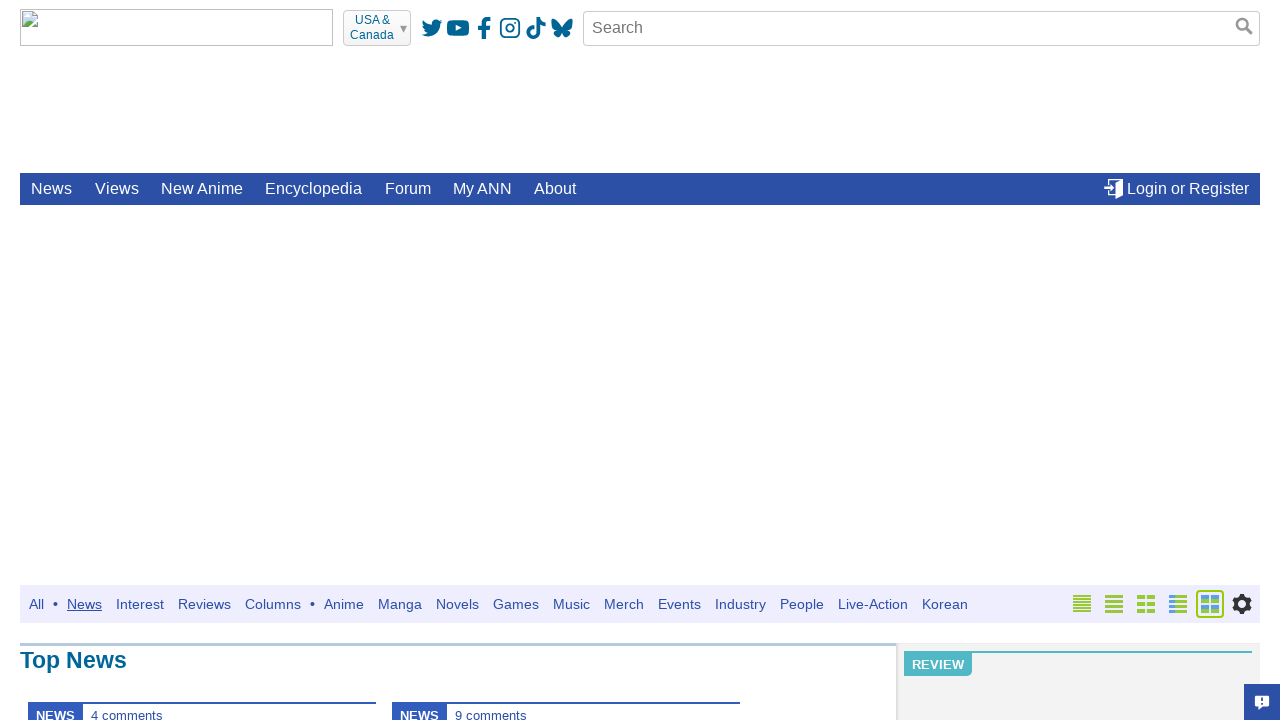

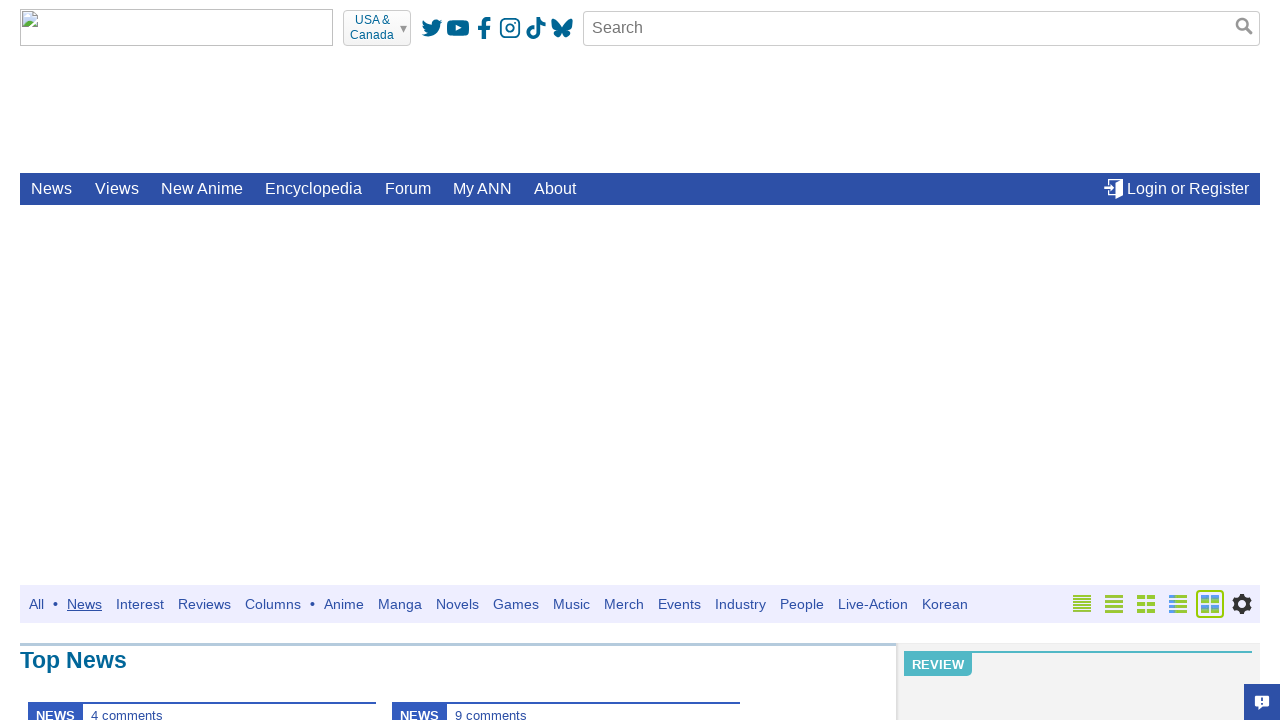